Tests AJIO shopping site by searching for bags, filtering by men's fashion bags, and verifying the display of brands and product names

Starting URL: https://www.ajio.com/

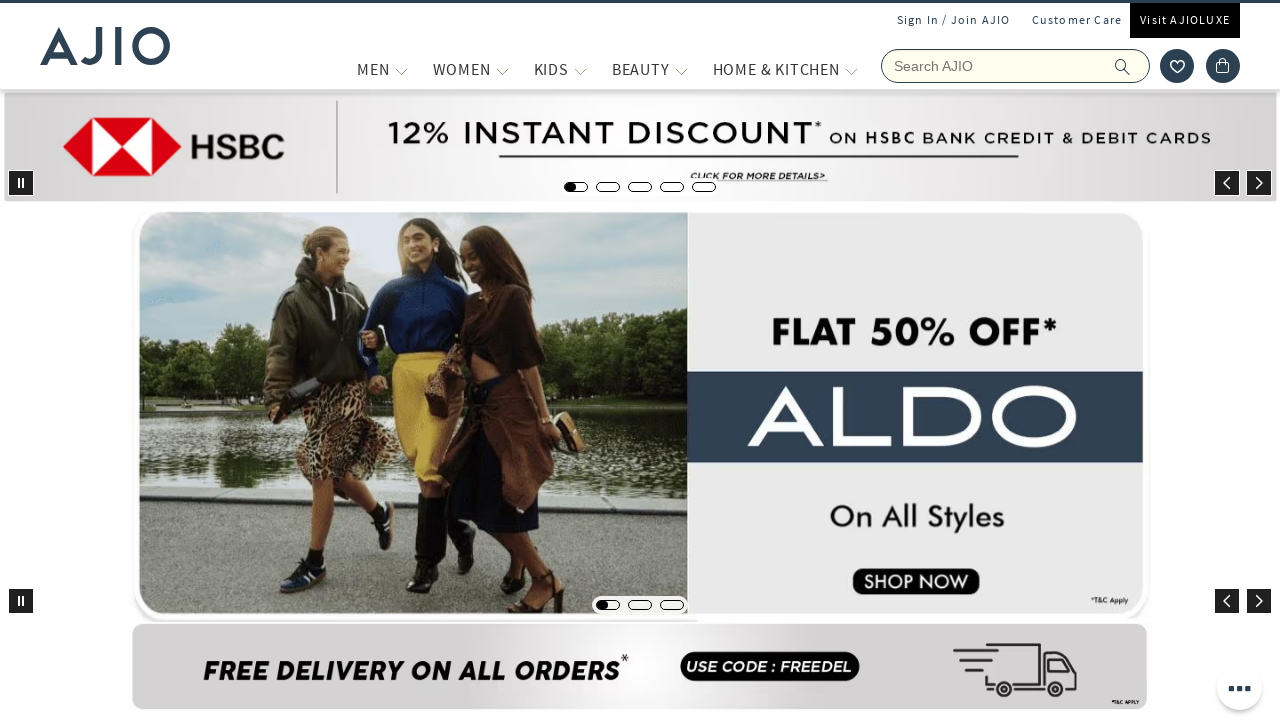

Filled search box with 'bags' on xpath=//input[@placeholder='Search AJIO']
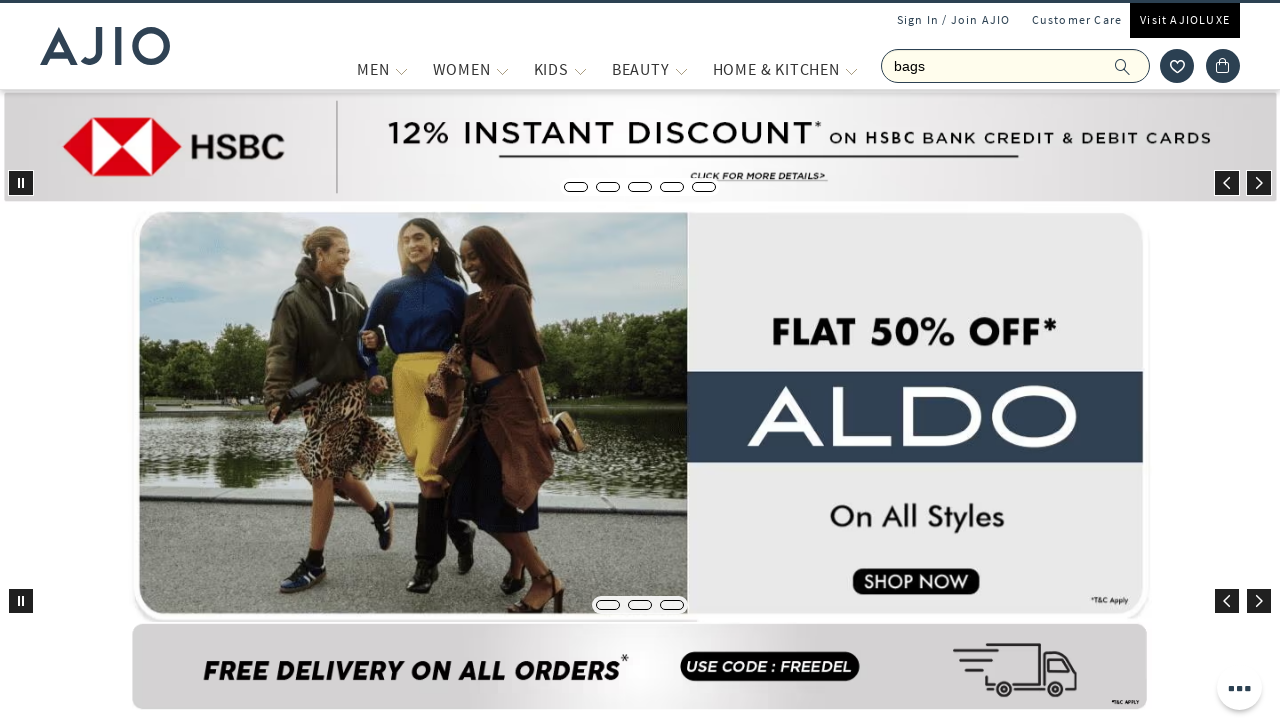

Pressed Enter to search for bags on xpath=//input[@placeholder='Search AJIO']
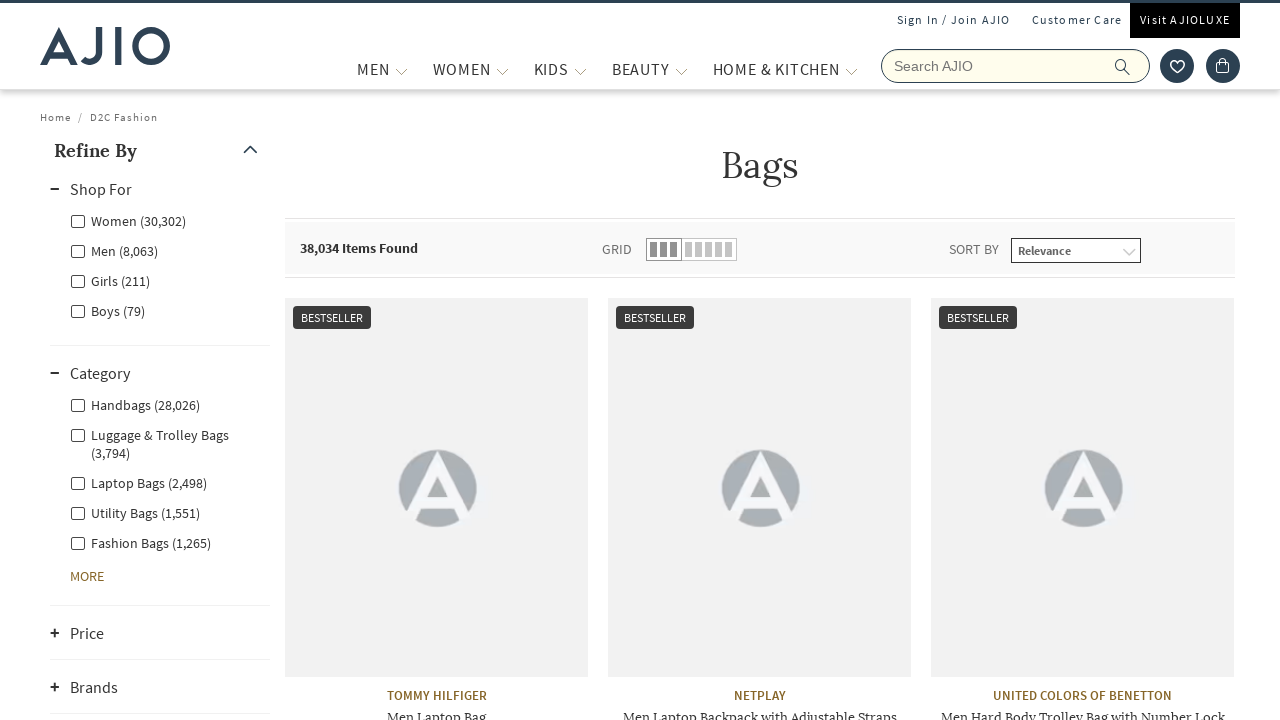

Waited 3 seconds for search results to load
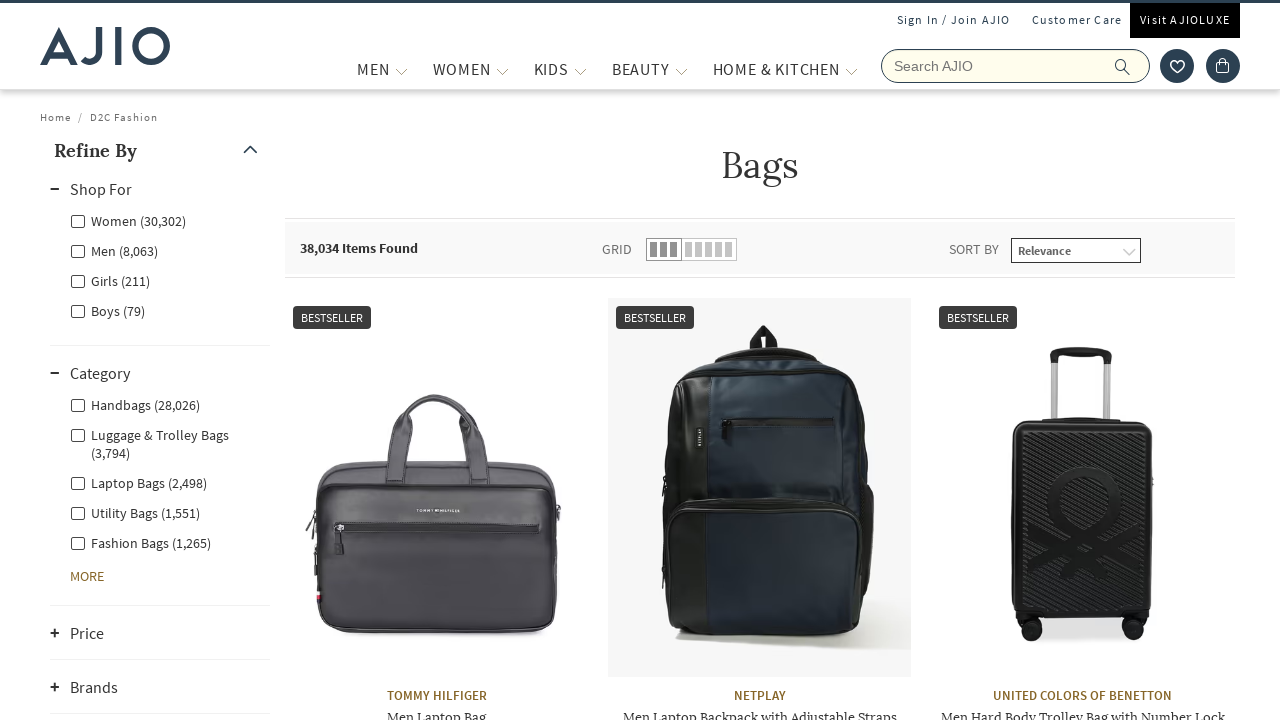

Clicked 'Men' gender filter at (114, 250) on xpath=//label[contains(text(),'Men')]
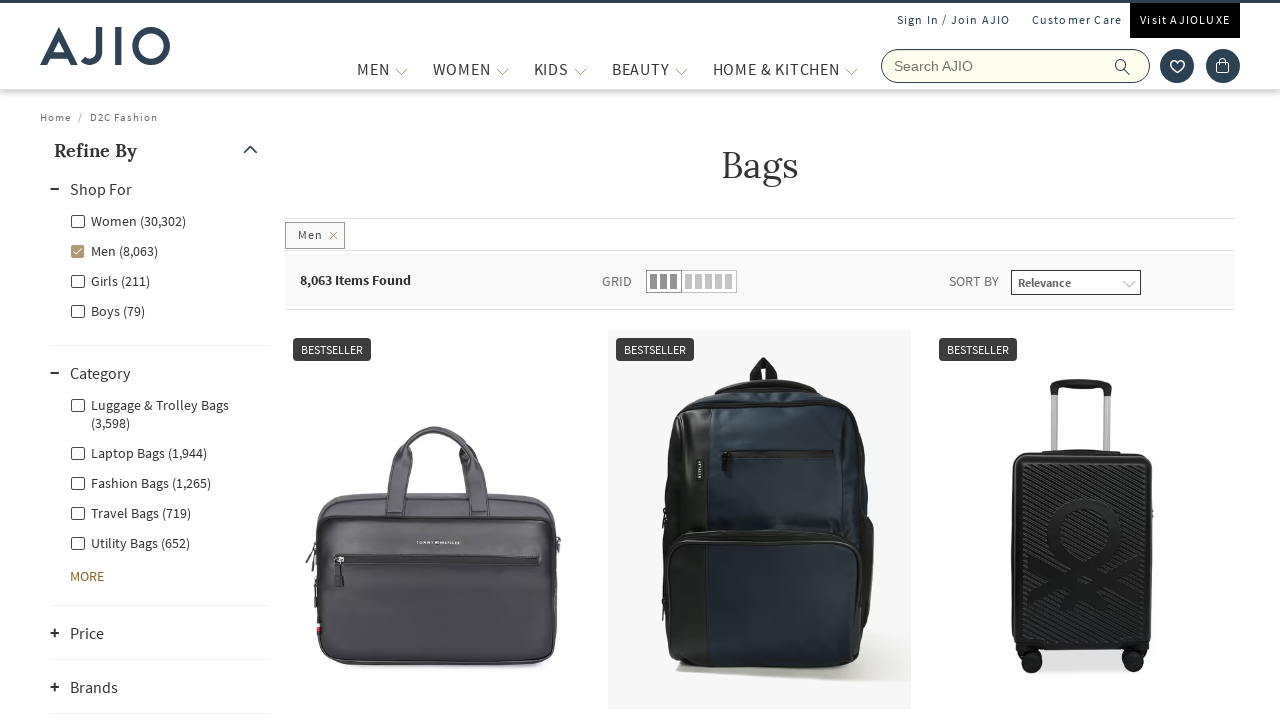

Waited 3 seconds for Men filter to apply
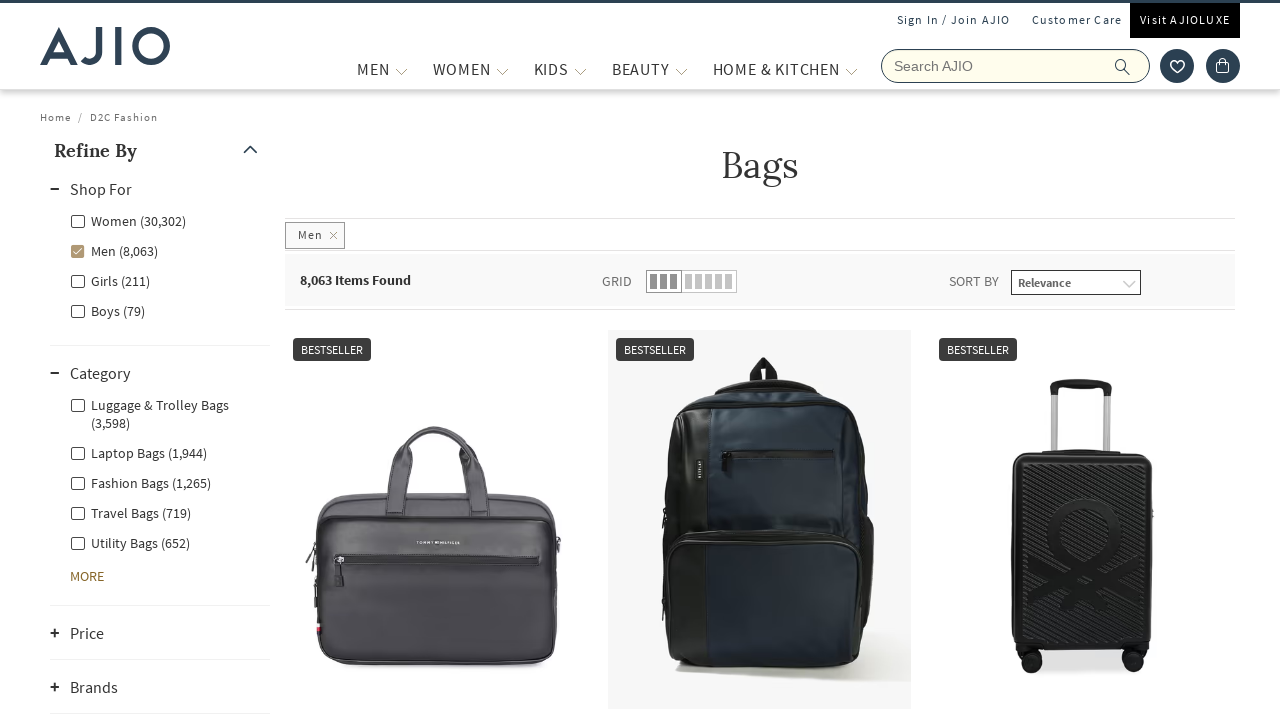

Clicked 'Fashion Bags' category filter at (140, 482) on xpath=//label[contains(text(),'Fashion Bags')]
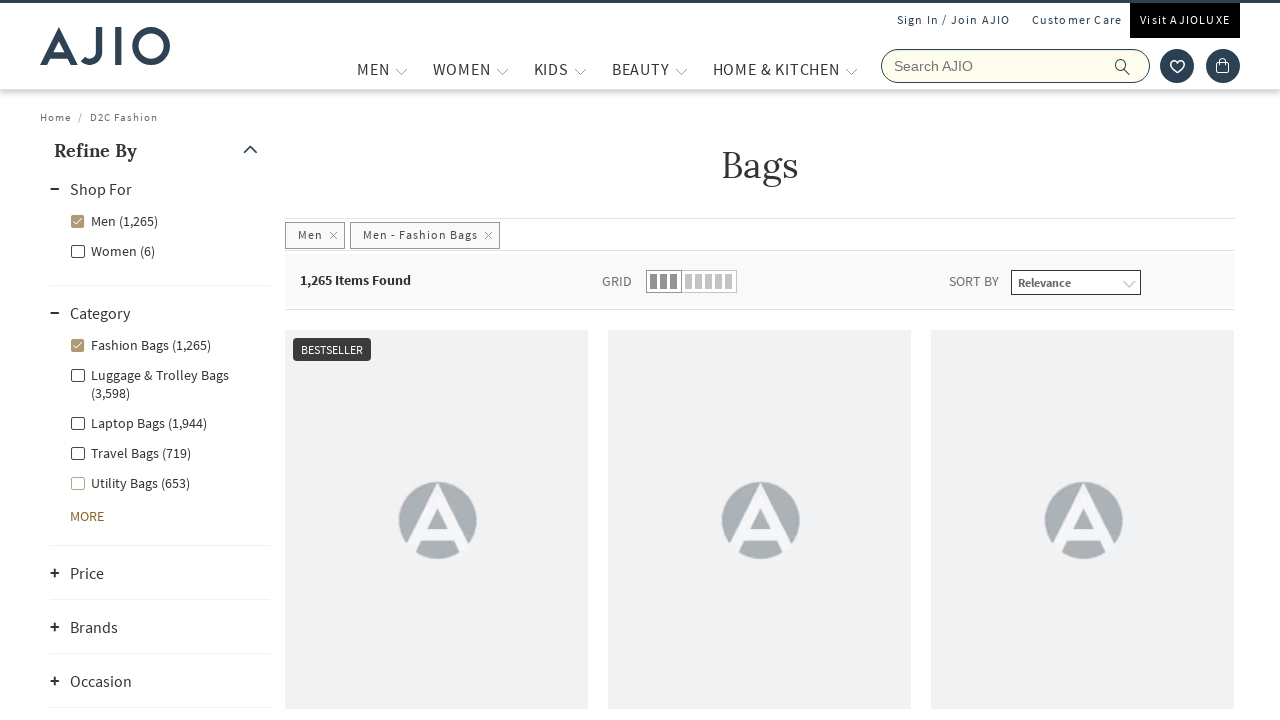

Waited for items count to become visible
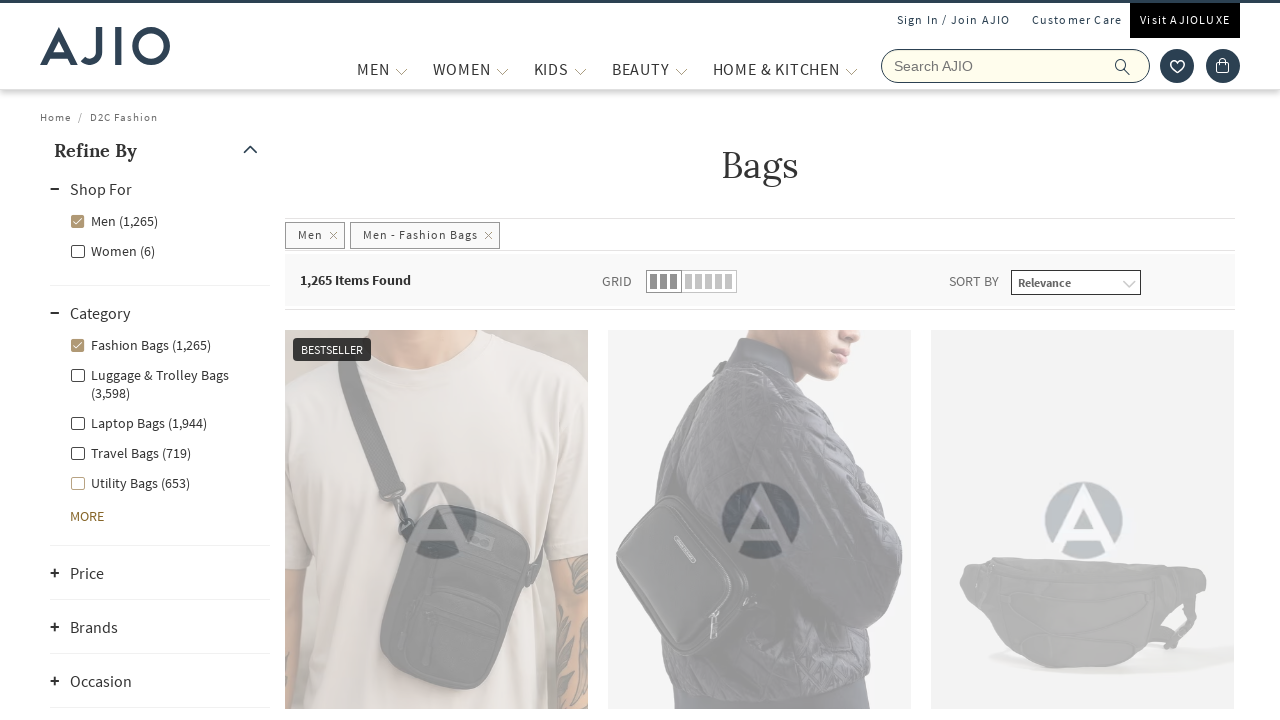

Verified brand elements are displayed
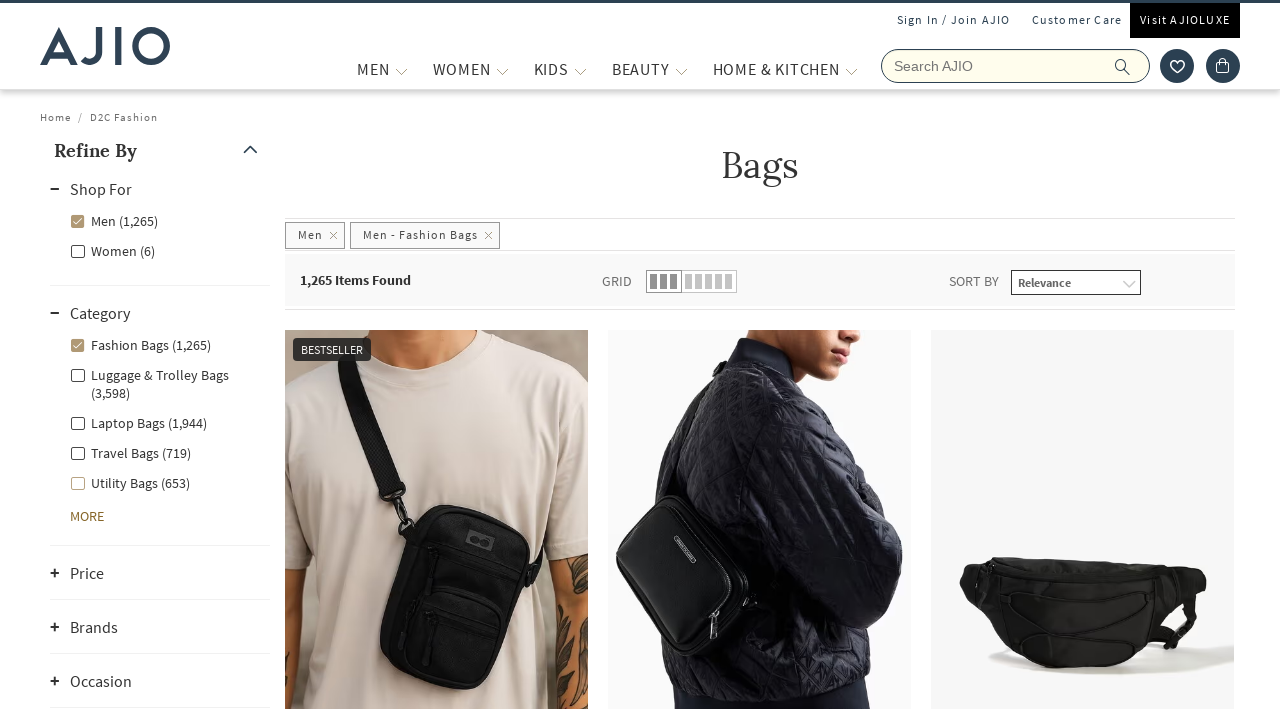

Verified product name elements are displayed
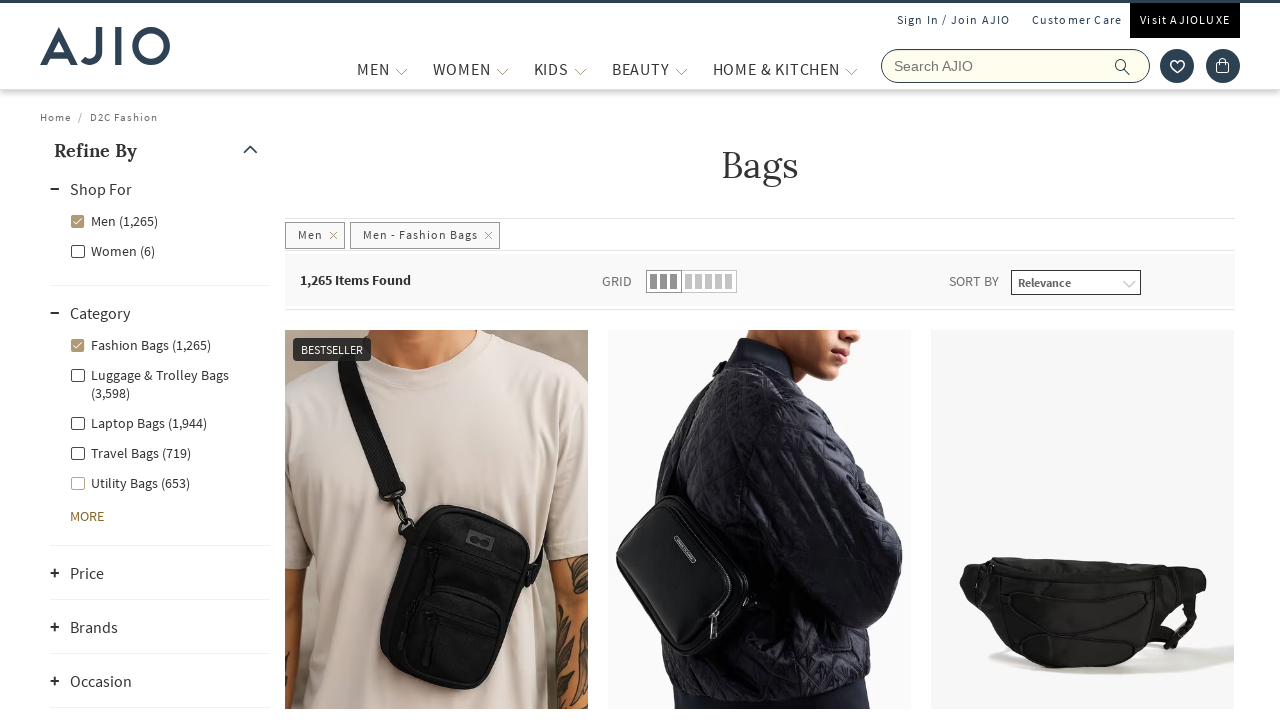

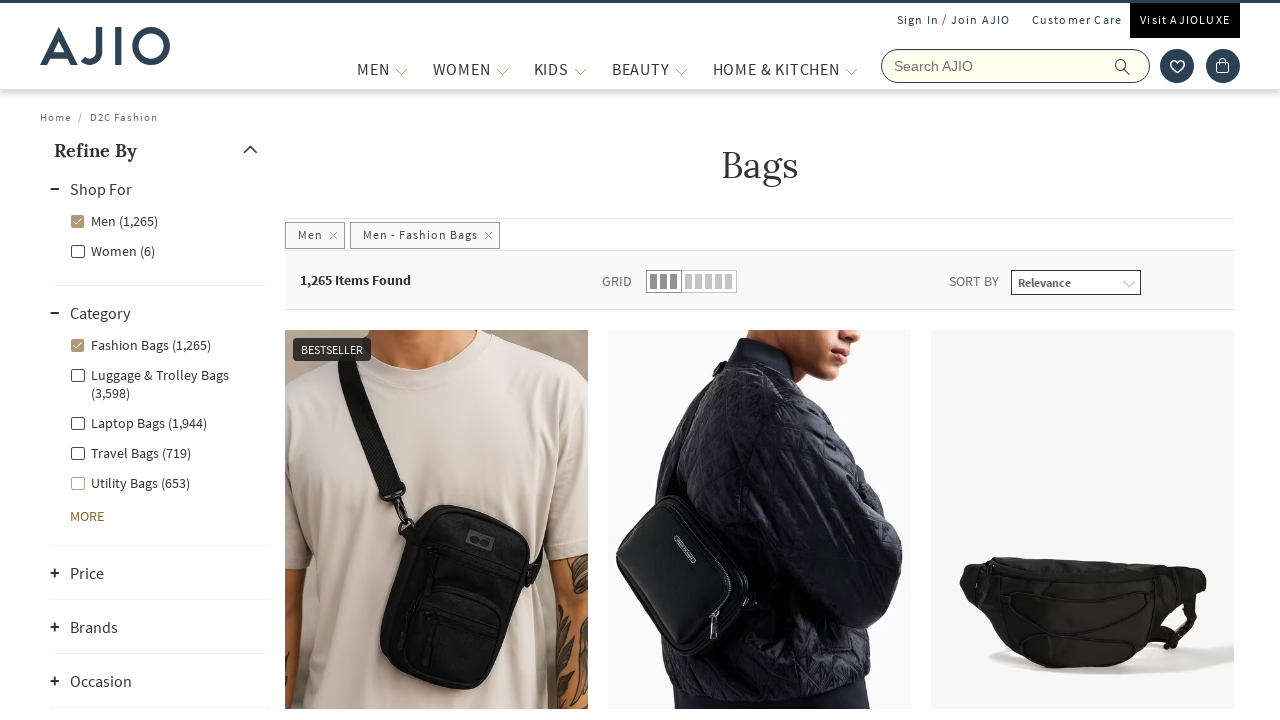